Tests flight booking dropdown functionality by selecting origin (Bangalore) and destination (Delhi) airports from dropdown menus

Starting URL: https://rahulshettyacademy.com/dropdownsPractise/

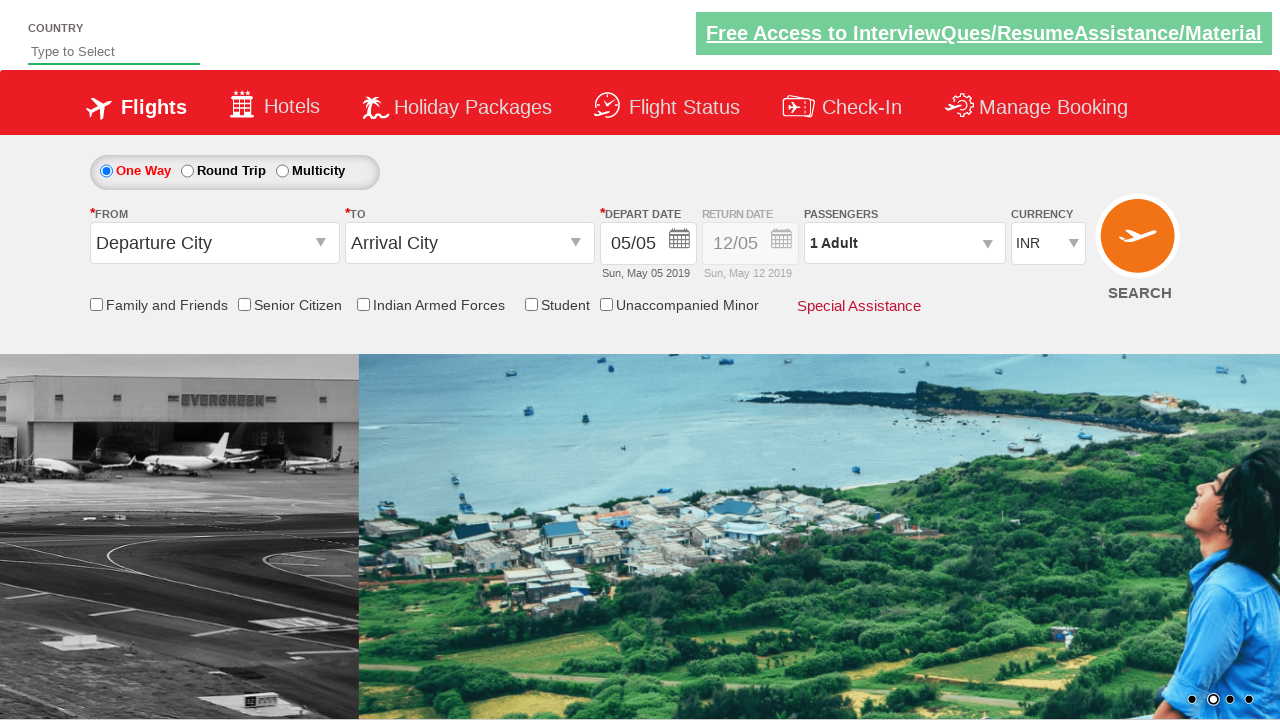

Clicked on origin station dropdown at (214, 243) on #ctl00_mainContent_ddl_originStation1_CTXT
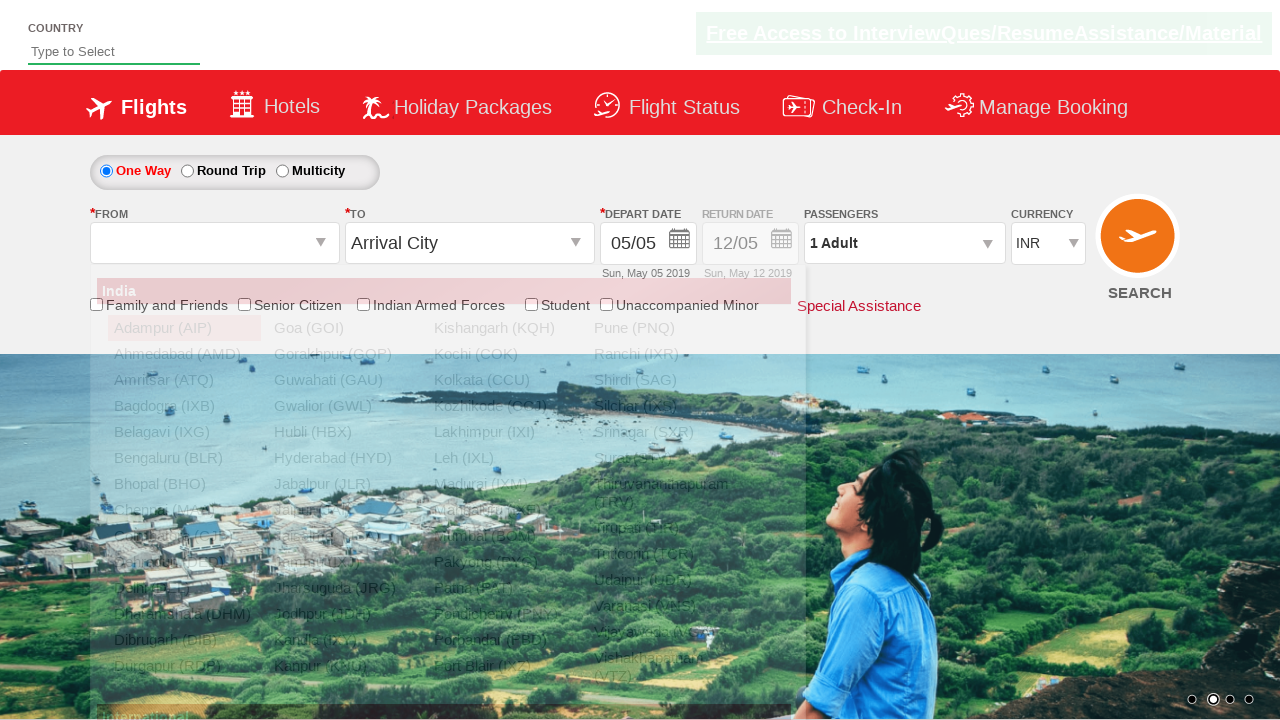

Selected Bangalore (BLR) as origin airport at (184, 458) on a[value='BLR']
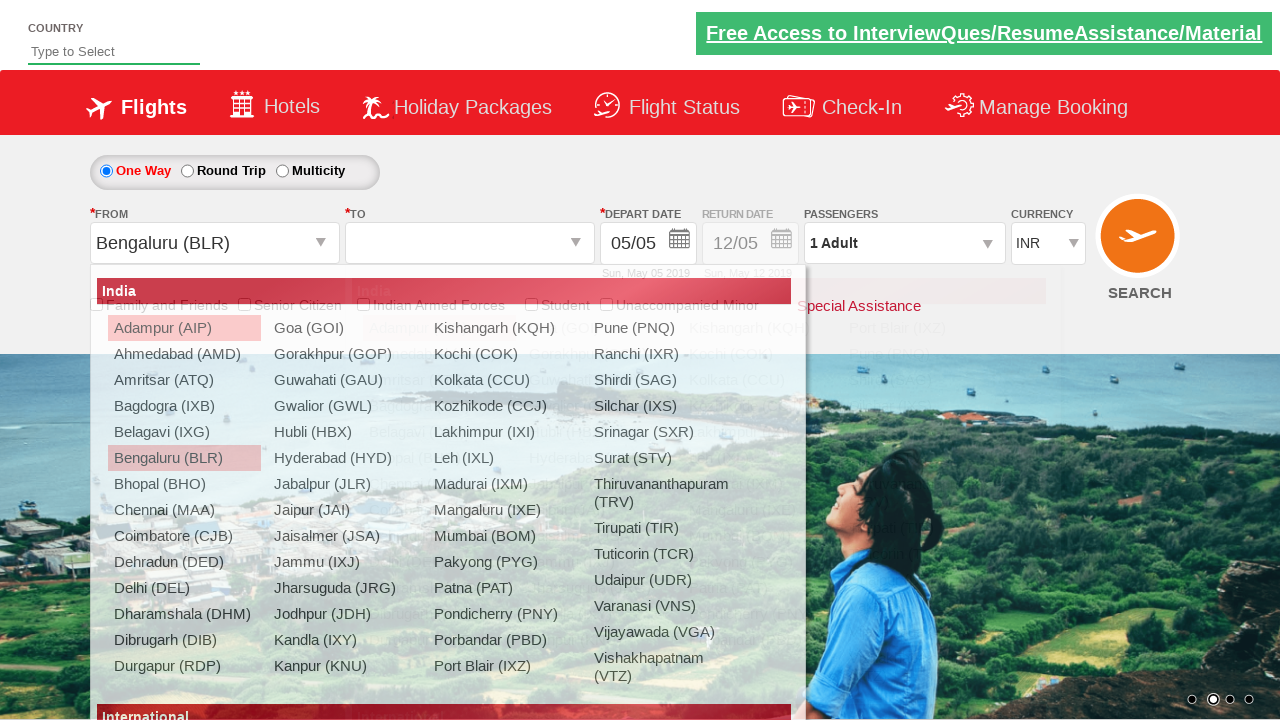

Waited for destination dropdown to be ready
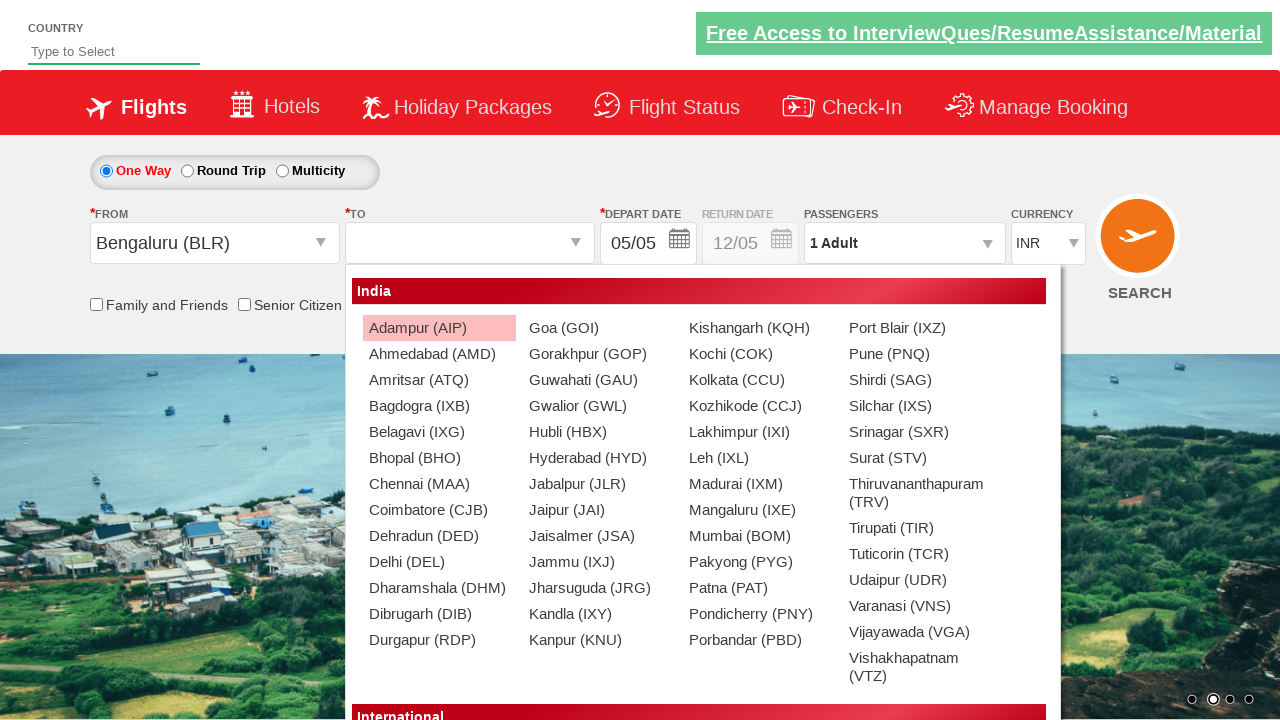

Selected Delhi (DEL) as destination airport at (439, 562) on #glsctl00_mainContent_ddl_destinationStation1_CTNR a[value='DEL']
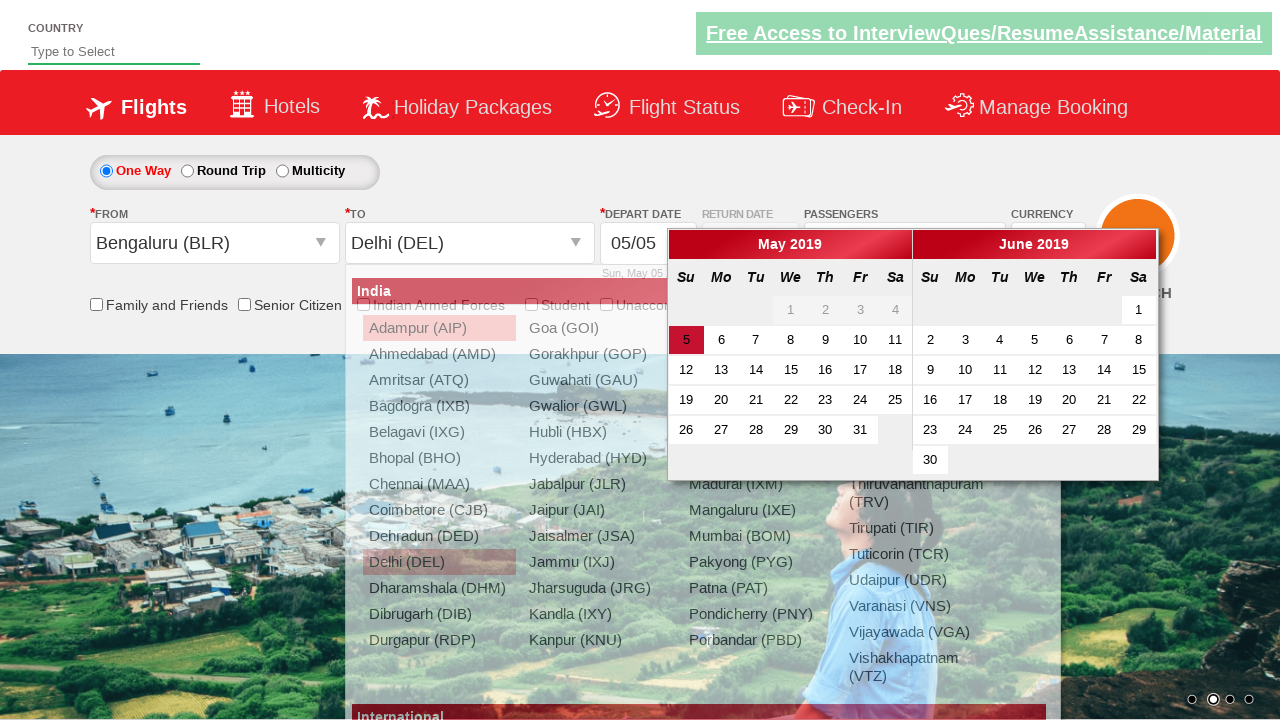

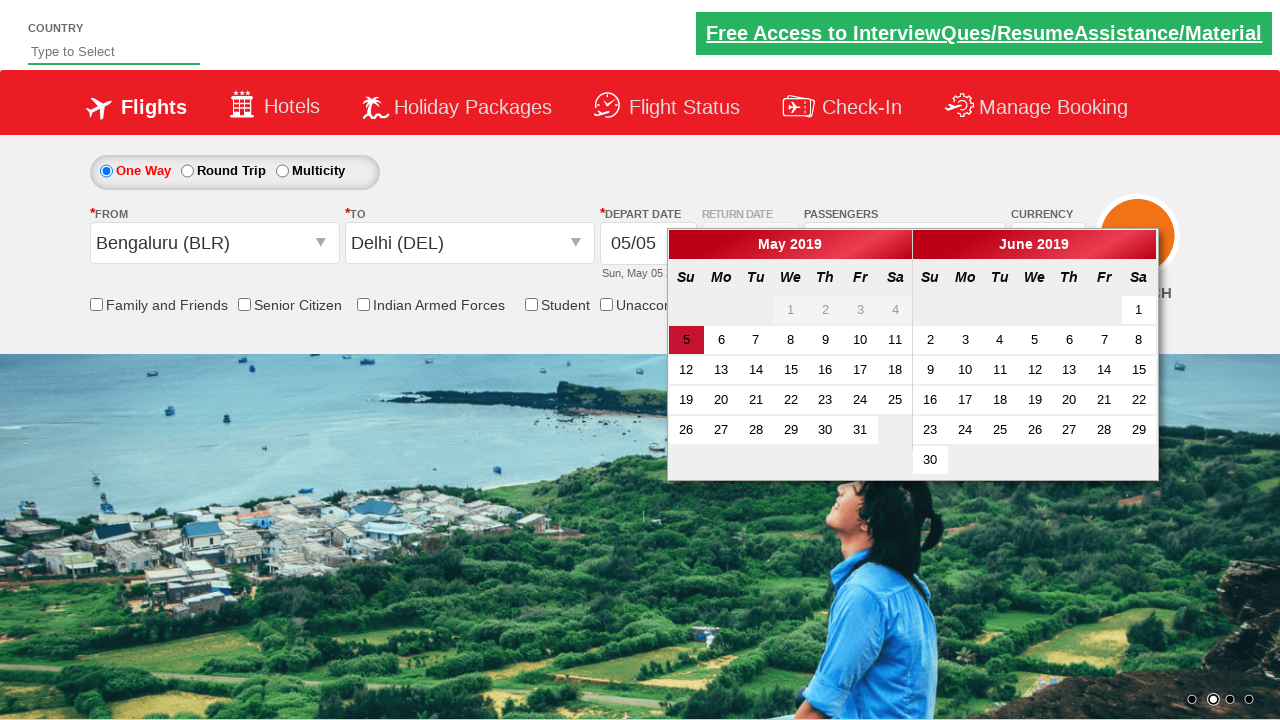